Tests browser window handling by clicking buttons to open new tabs and windows, switching to them, and verifying the displayed text content.

Starting URL: https://demoqa.com/browser-windows

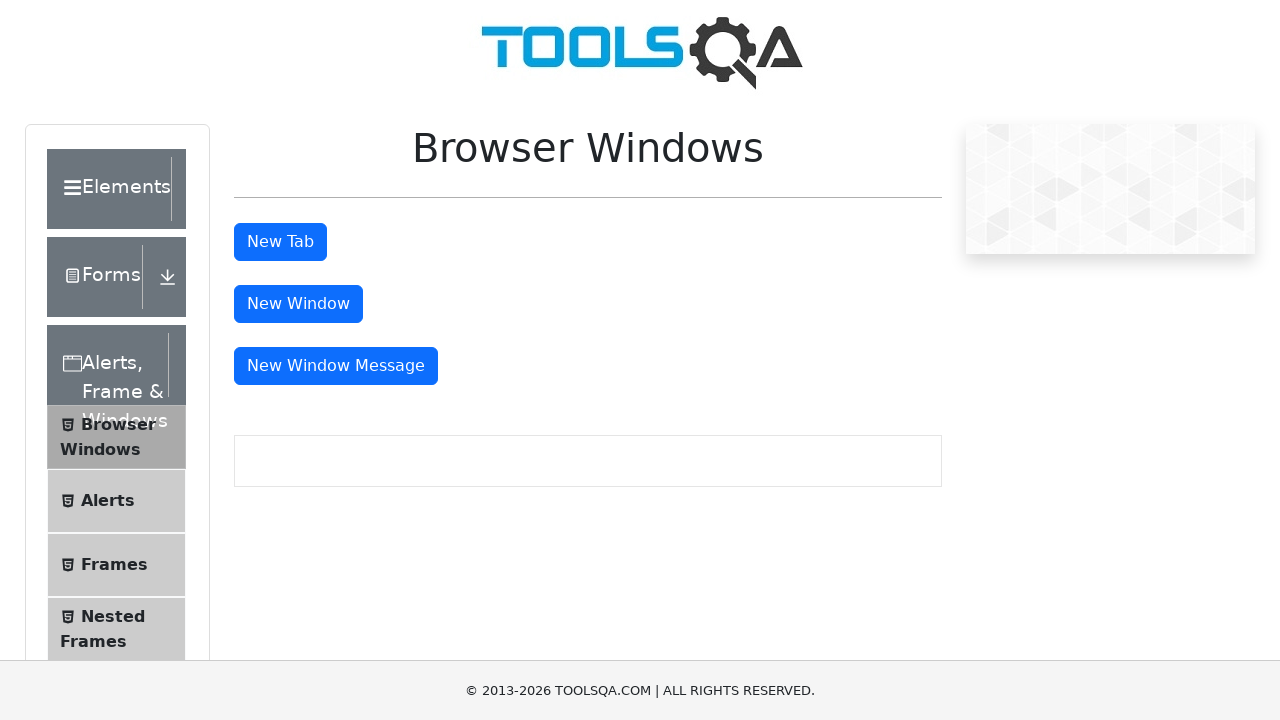

Clicked the 'New Tab' button at (280, 242) on #tabButton
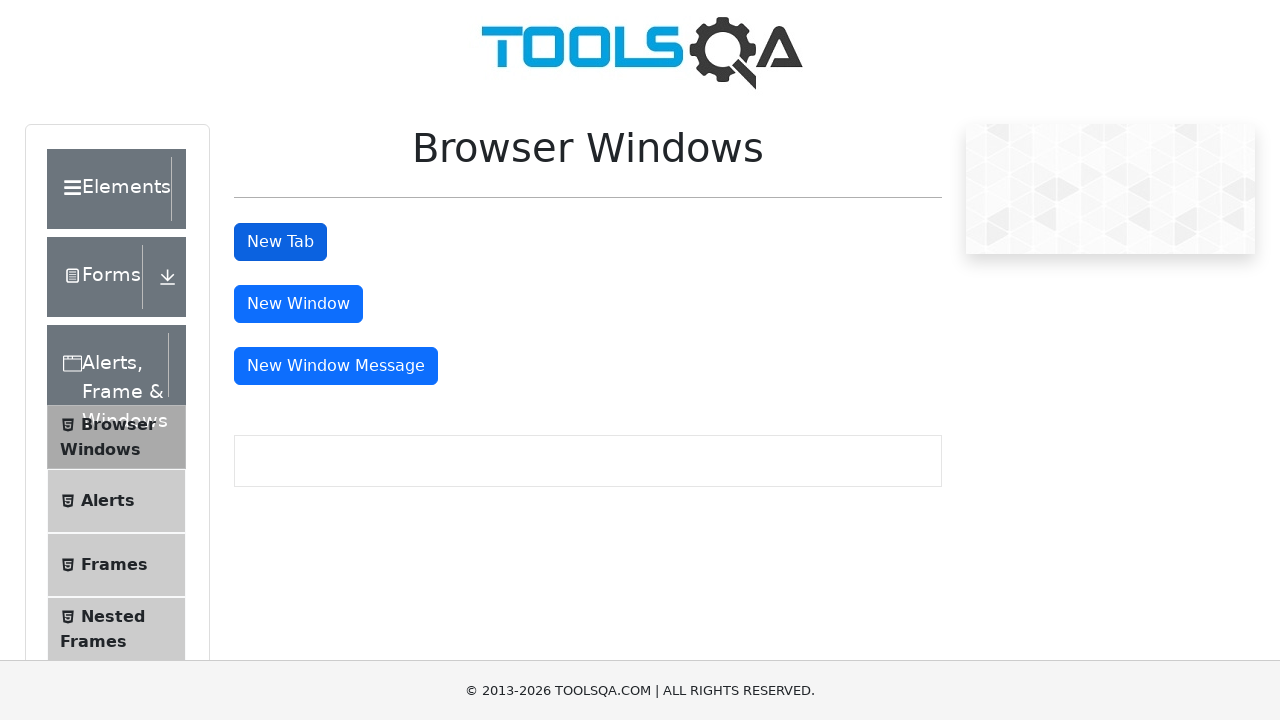

Clicked 'New Tab' button and new tab opened at (280, 242) on #tabButton
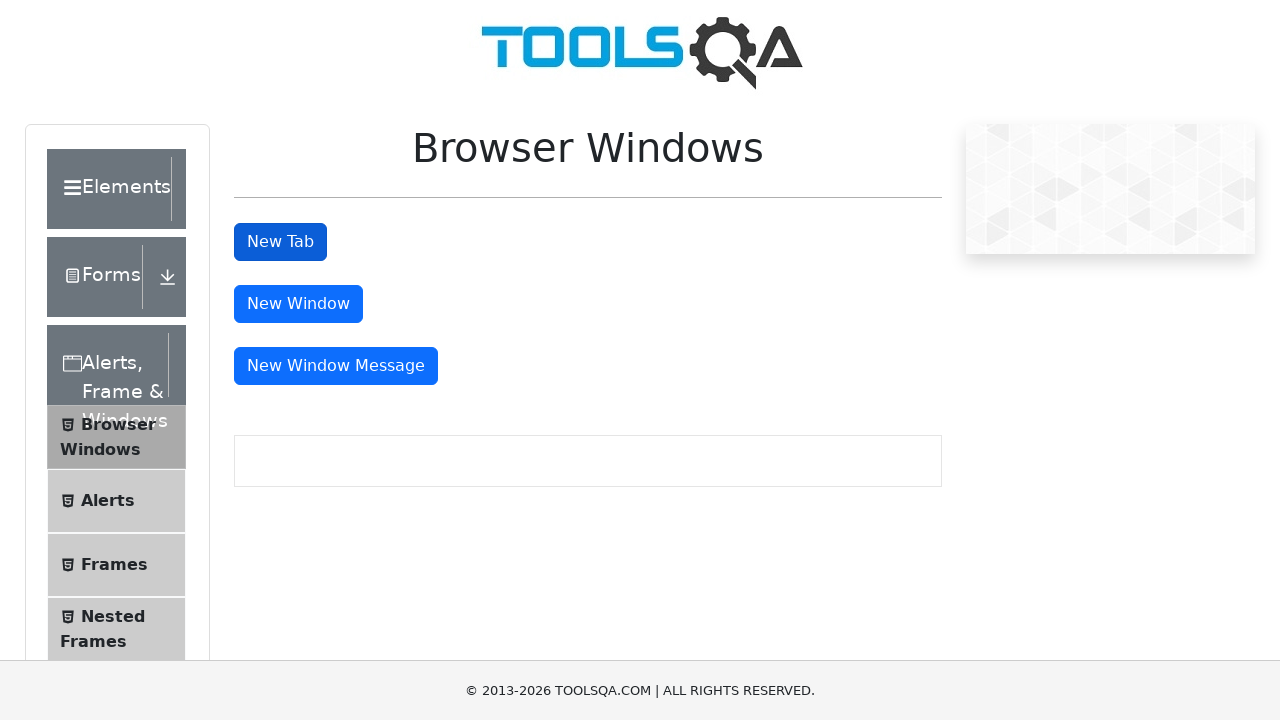

New tab loaded completely
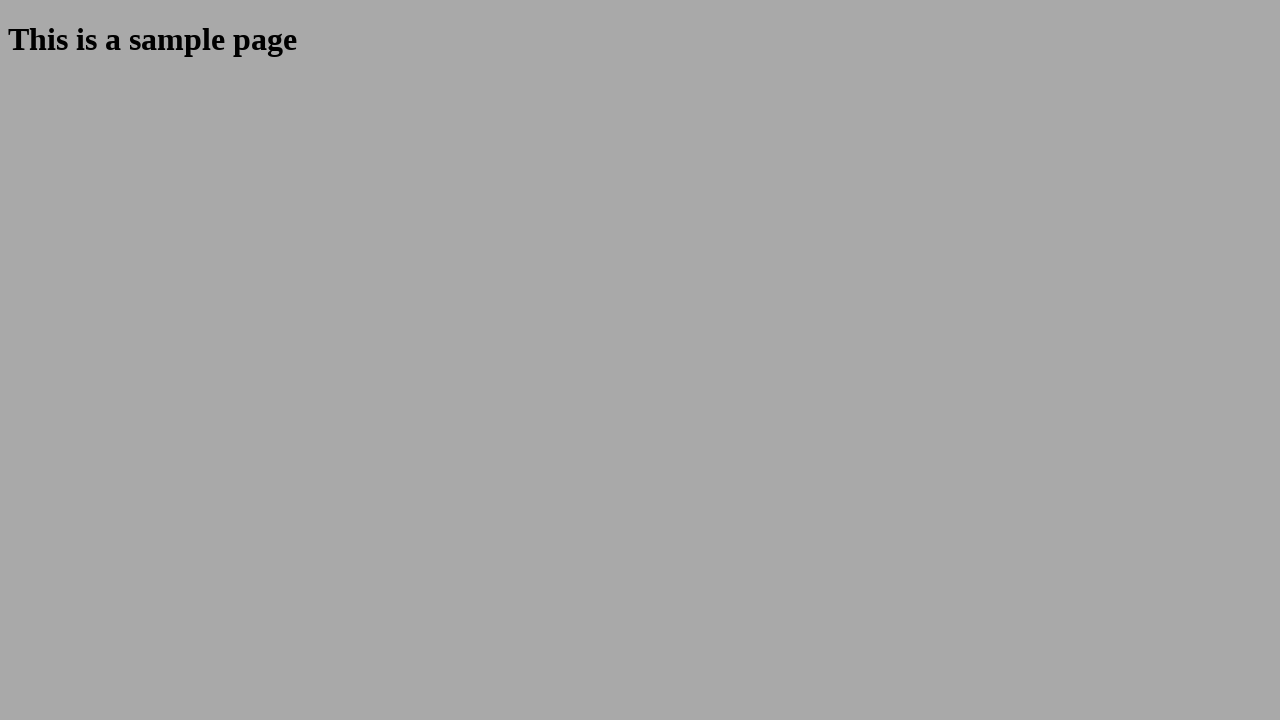

Retrieved text content from new tab: 'This is a sample page'
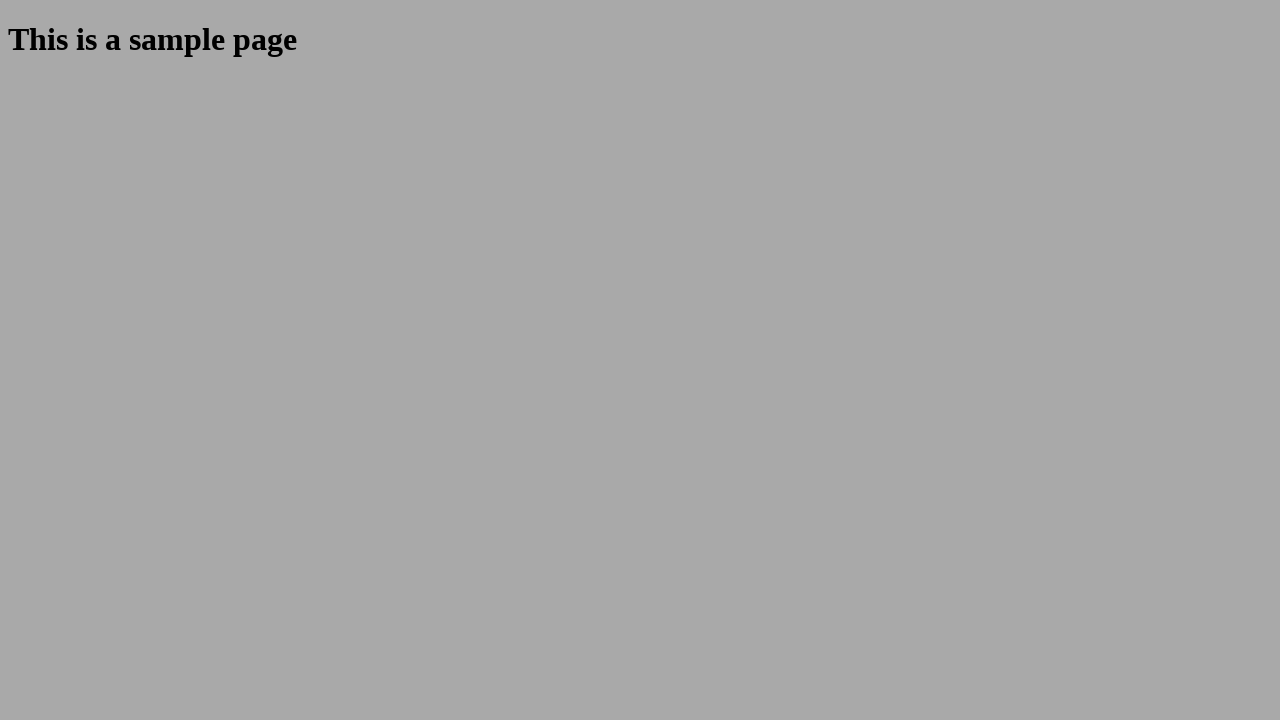

Verified new tab text matches expected content
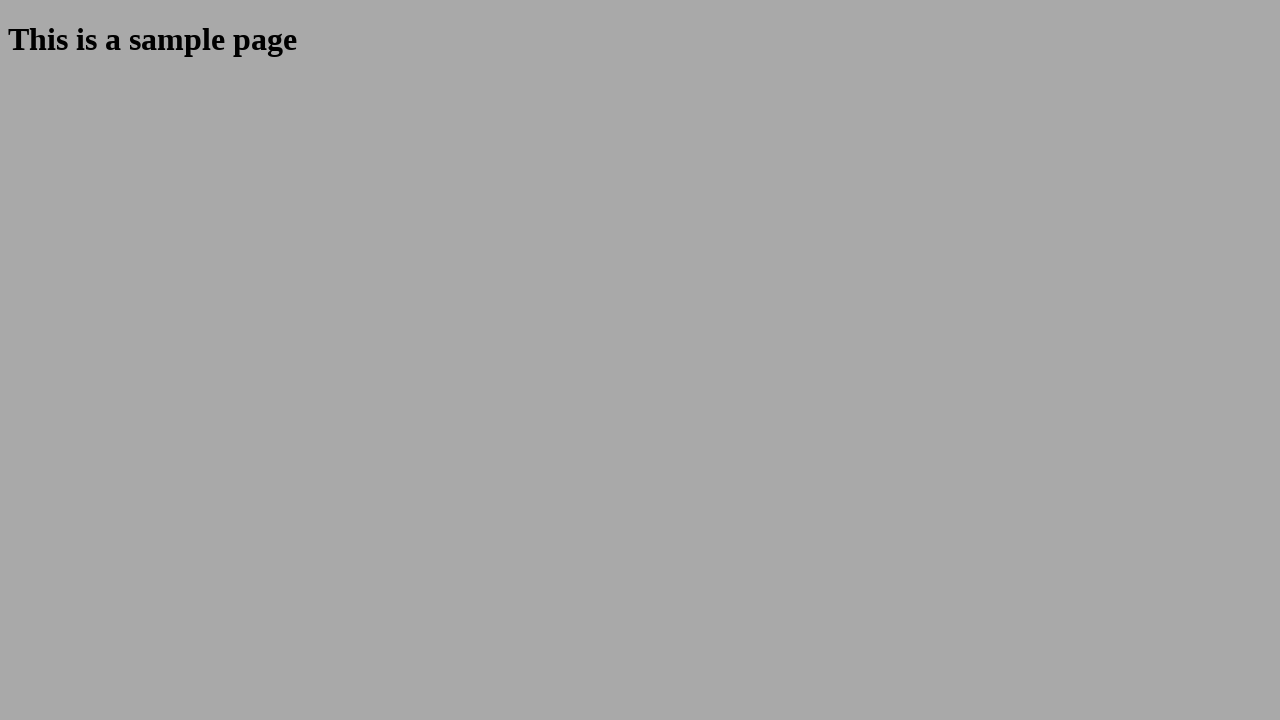

Closed the new tab
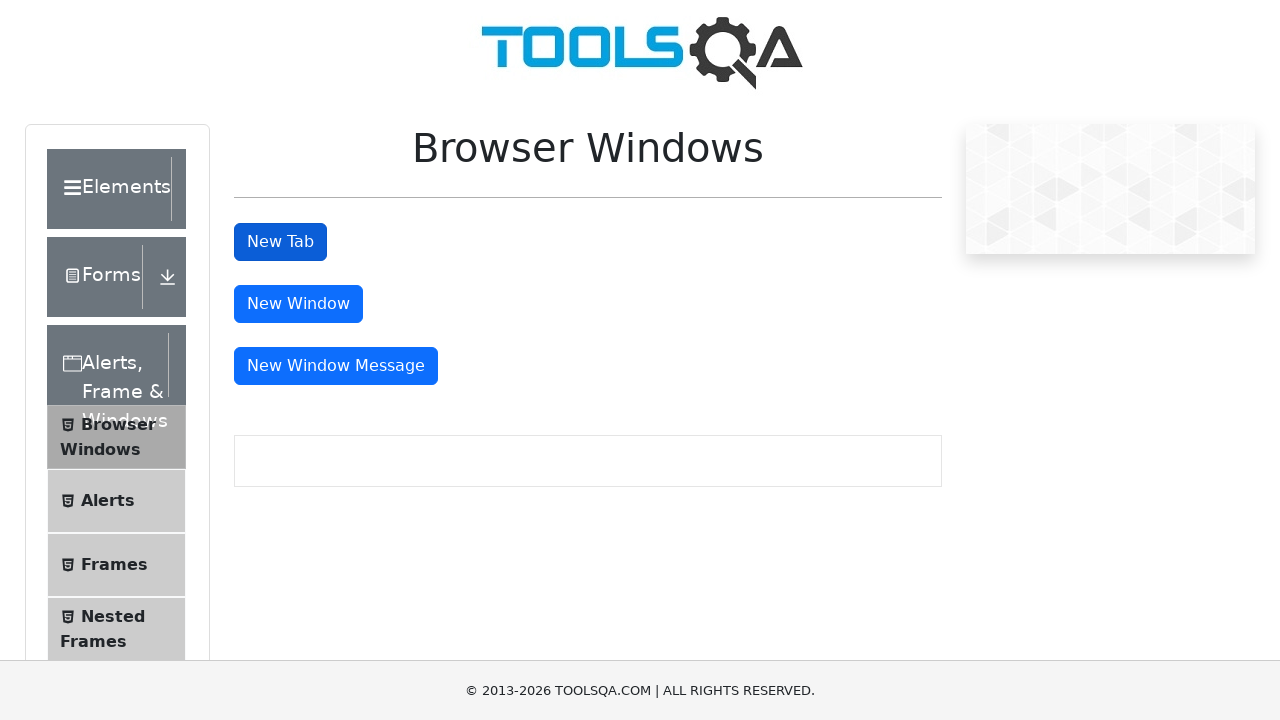

Clicked the 'New Window' button and new window opened at (298, 304) on #windowButton
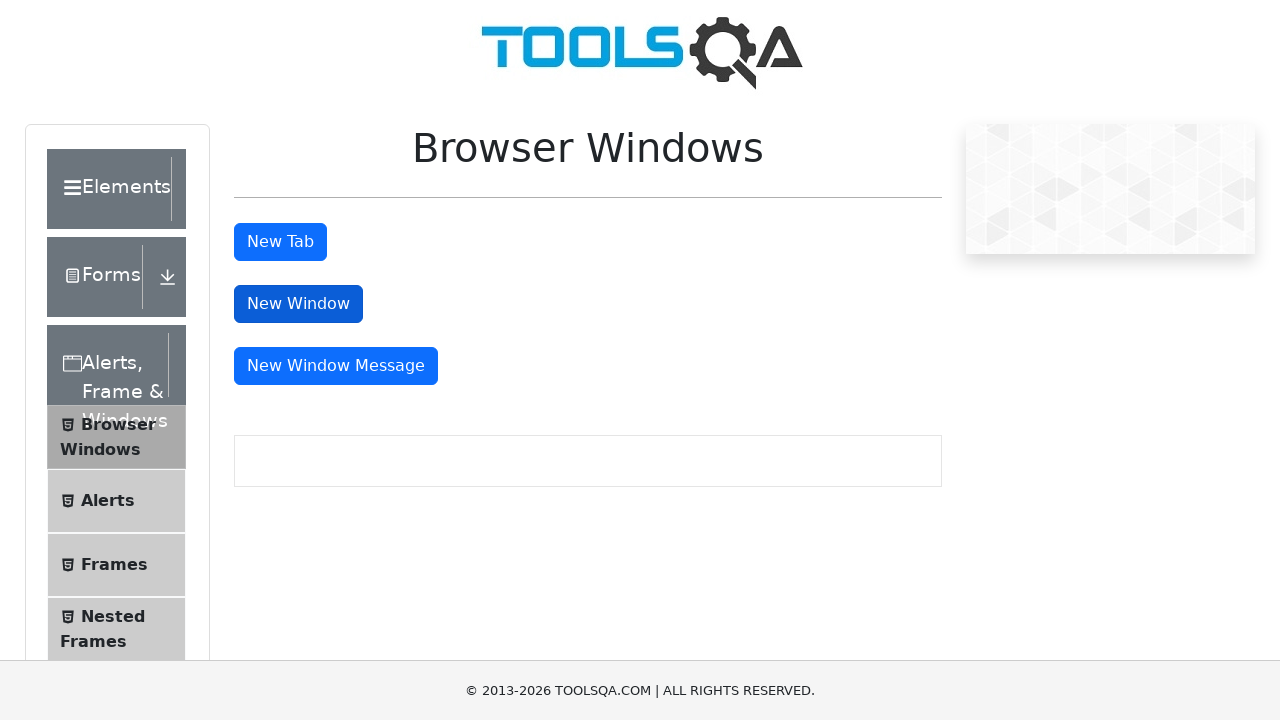

New window loaded completely
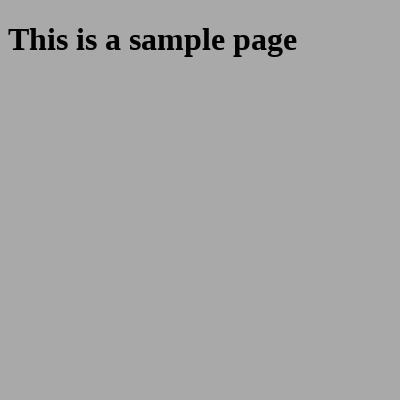

Retrieved text content from new window: 'This is a sample page'
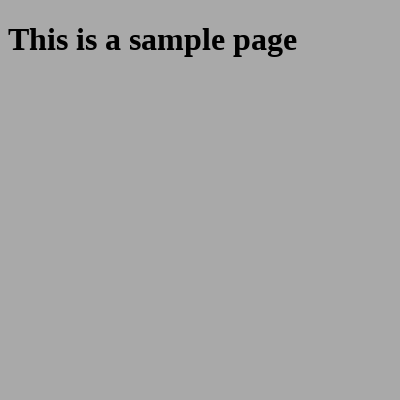

Verified new window text matches expected content
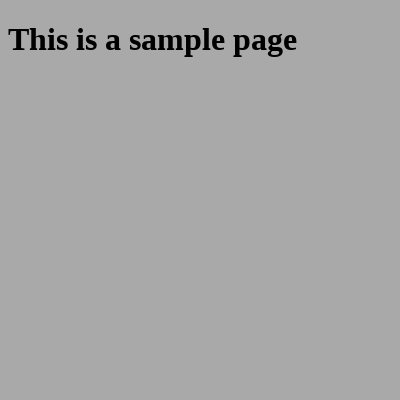

Closed the new window
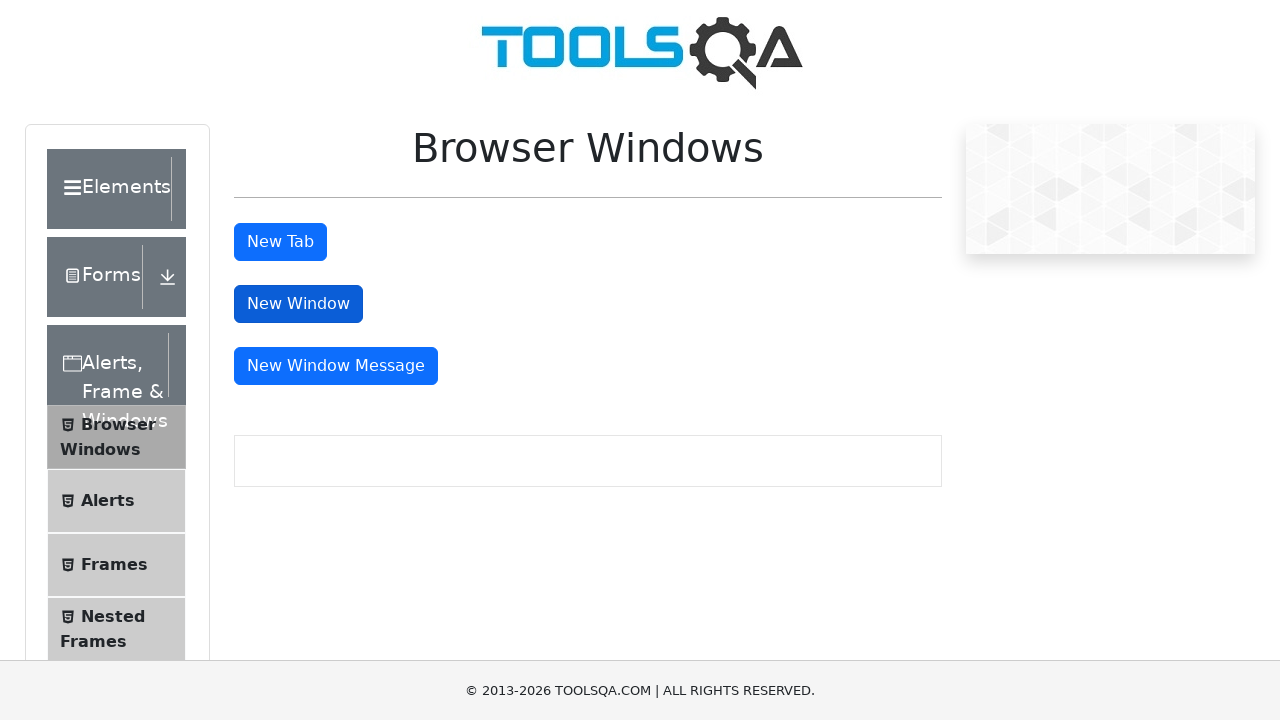

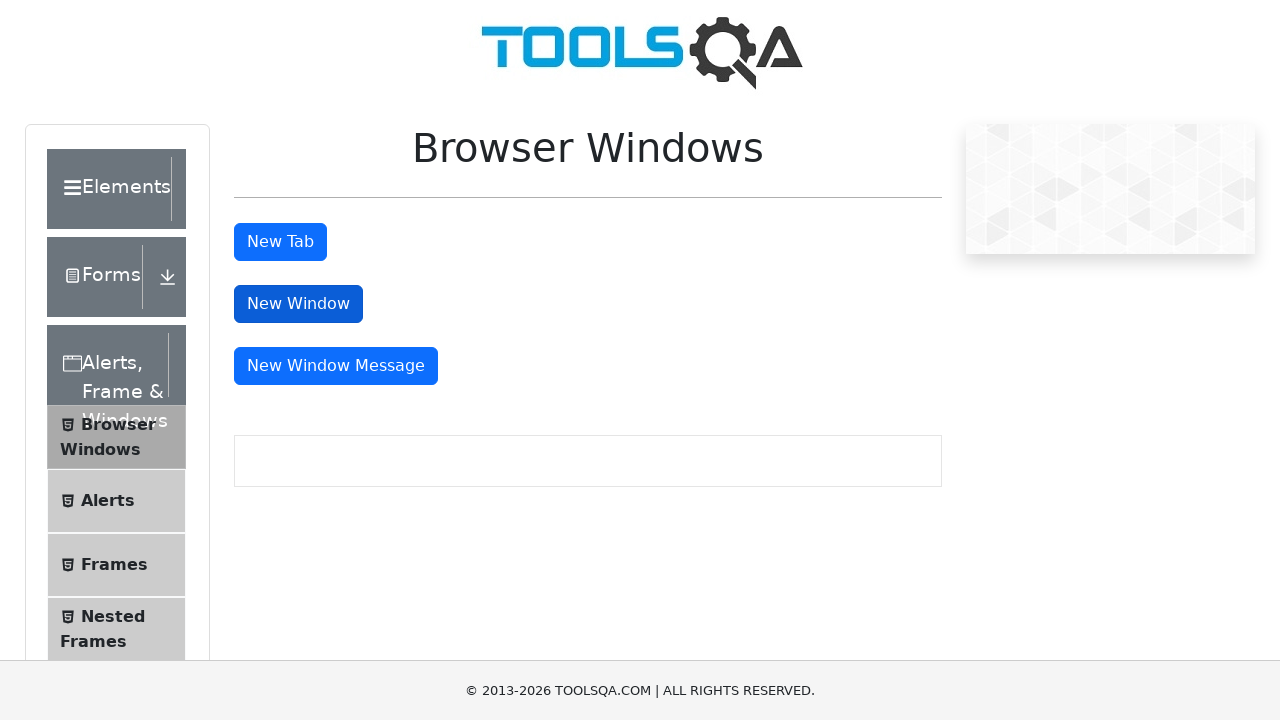